Tests multi-window handling by clicking a link that opens a new window, then switches between the parent and child windows to verify window management functionality.

Starting URL: https://opensource-demo.orangehrmlive.com/web/index.php/auth/login

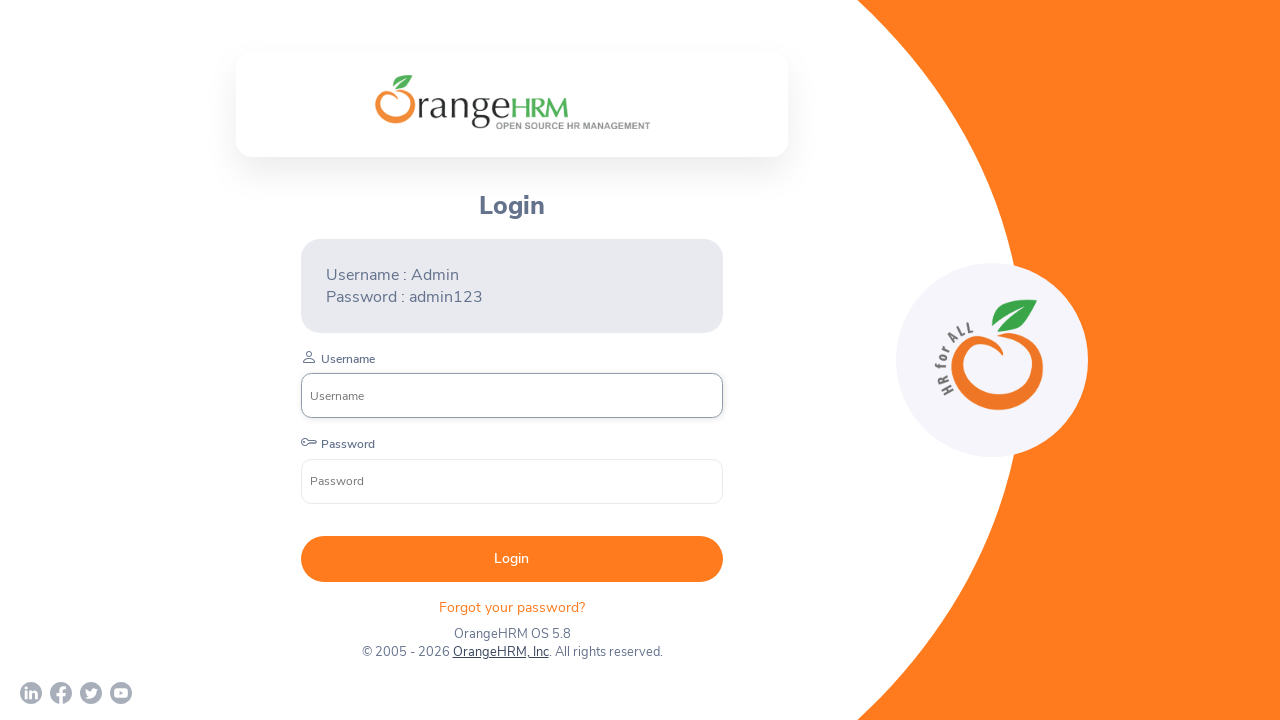

Clicked OrangeHRM, Inc link and new window opened at (500, 652) on a:has-text('OrangeHRM, Inc')
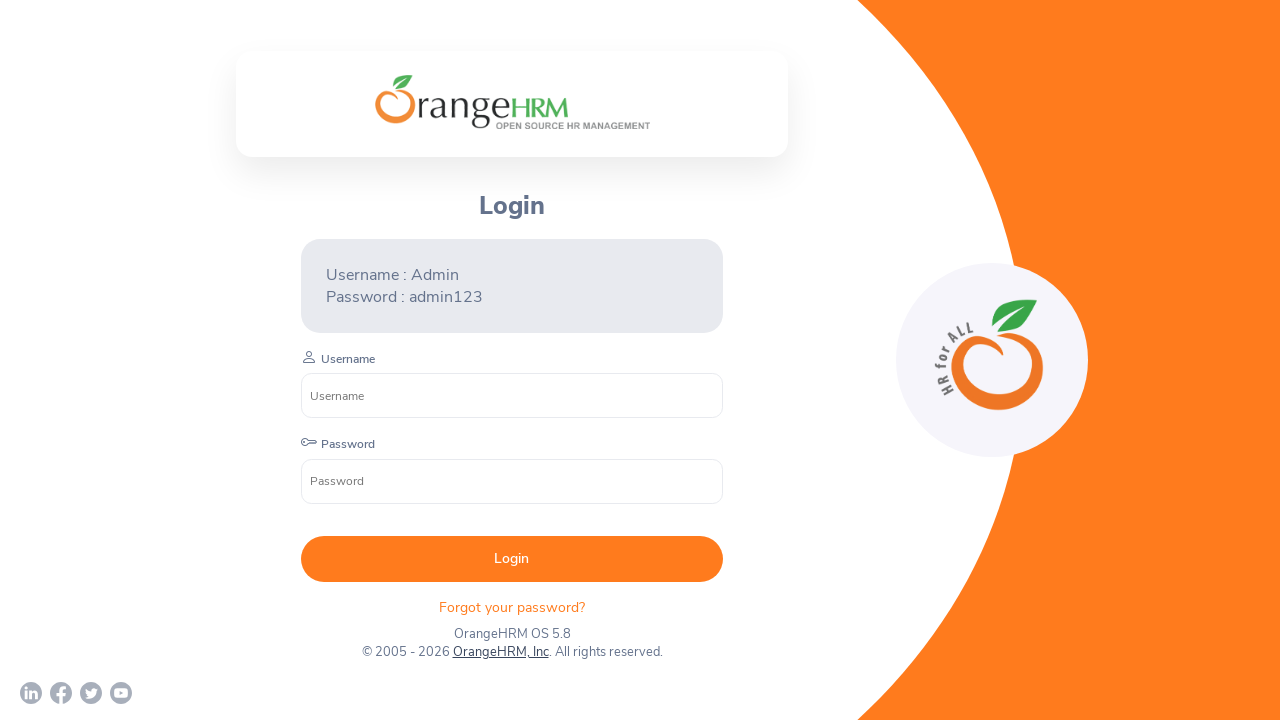

New page finished loading
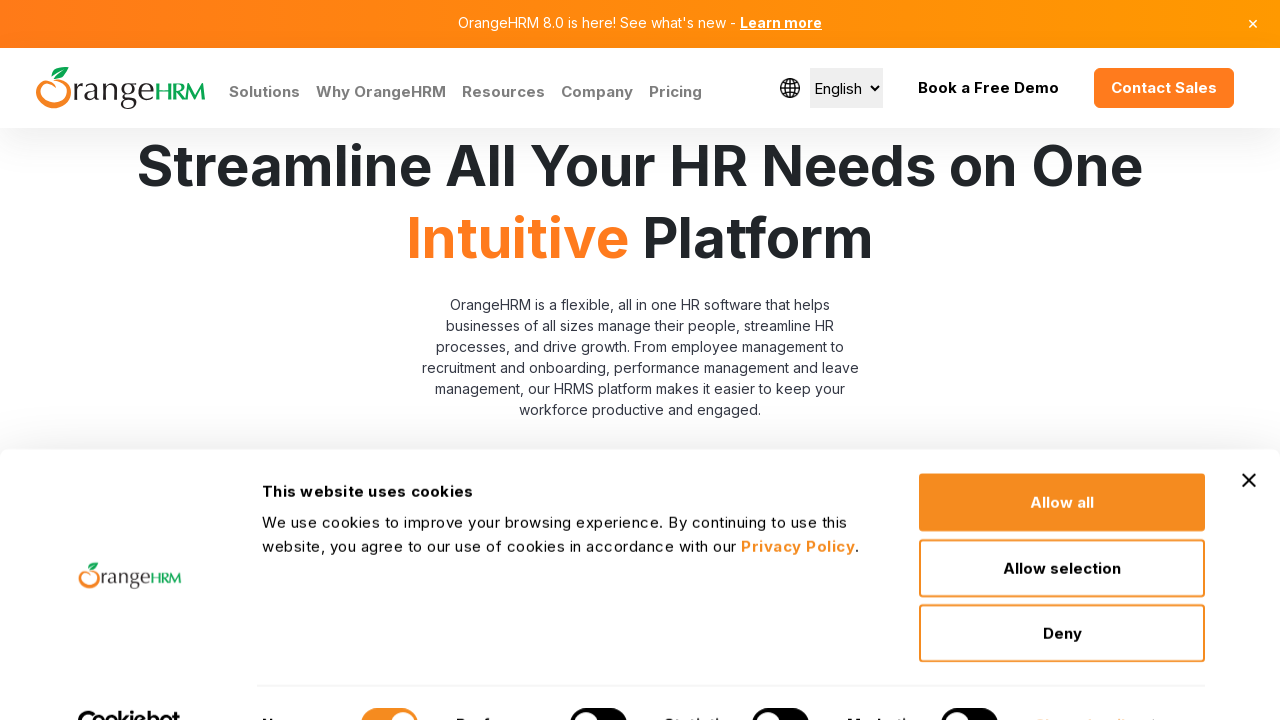

Retrieved parent window title: OrangeHRM
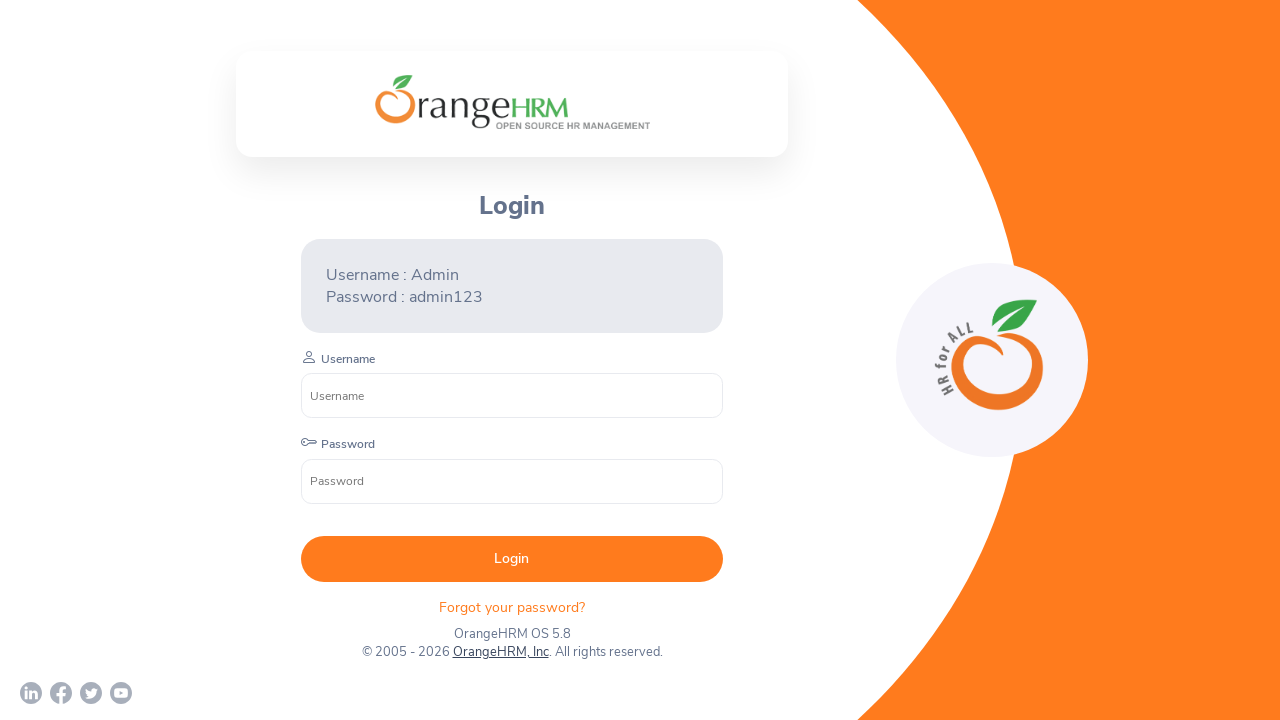

Retrieved child window title: Human Resources Management Software | HRMS | OrangeHRM
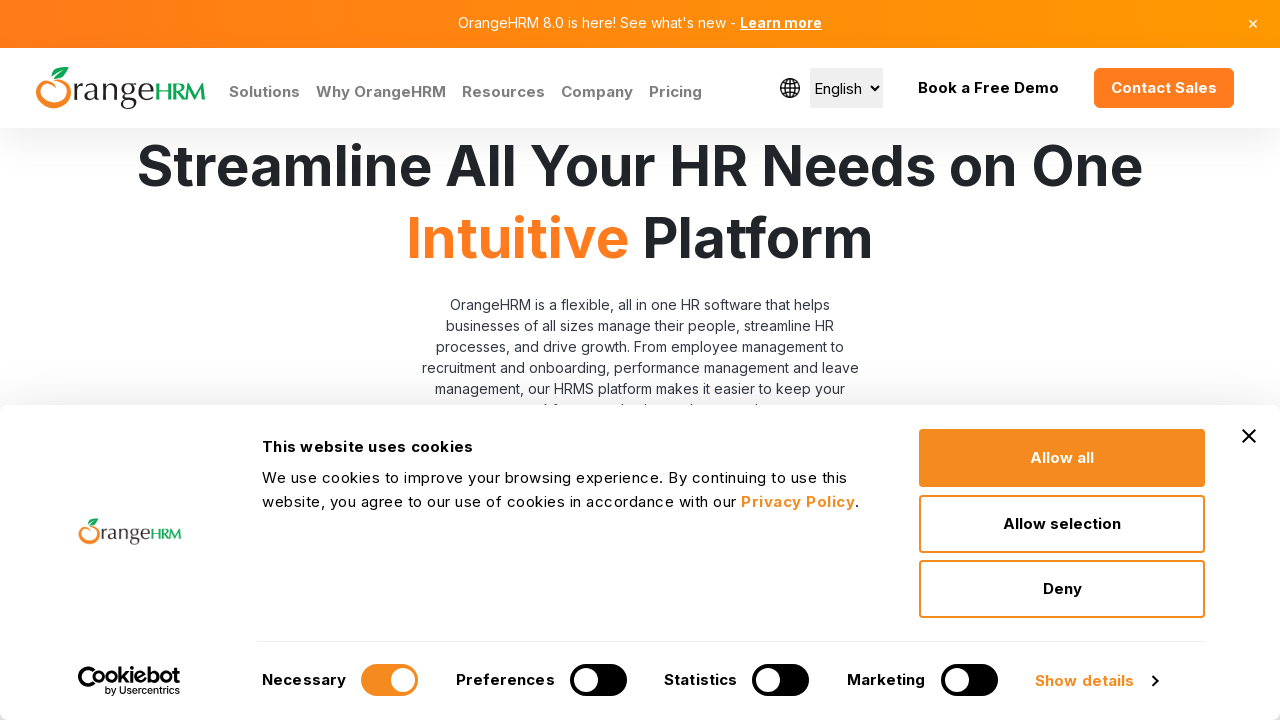

Switched focus to parent window
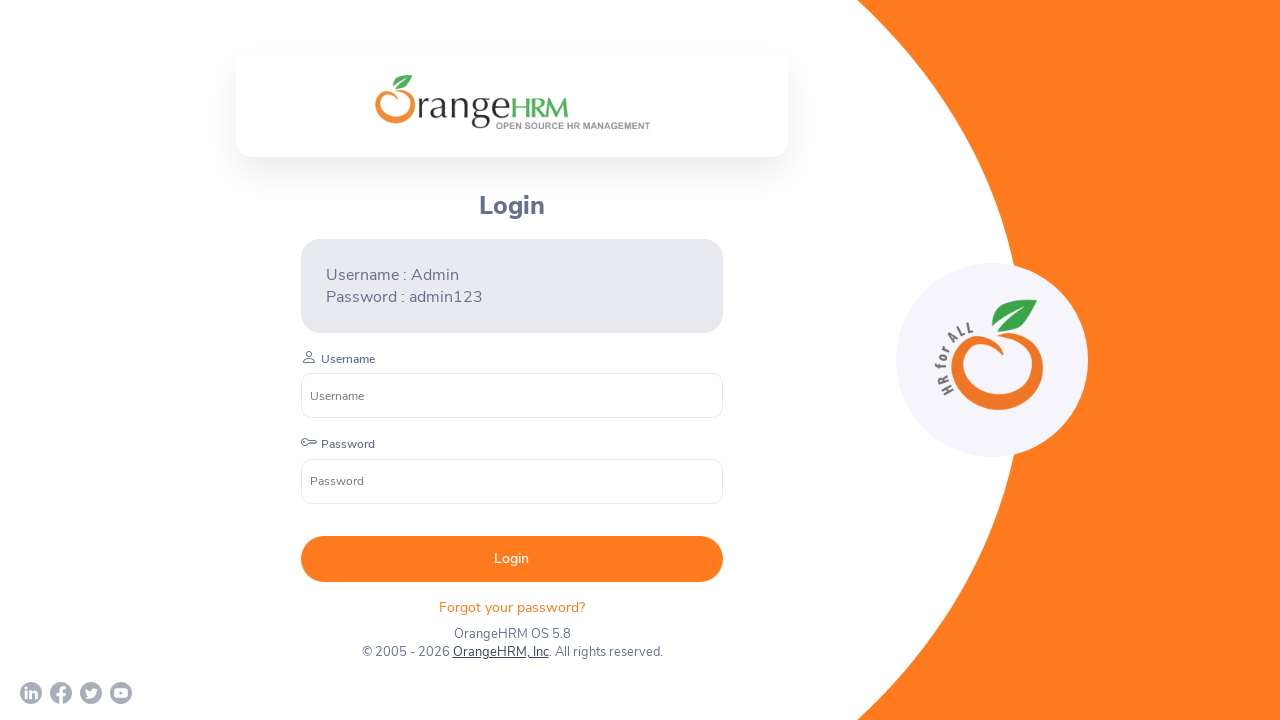

Switched focus to child window
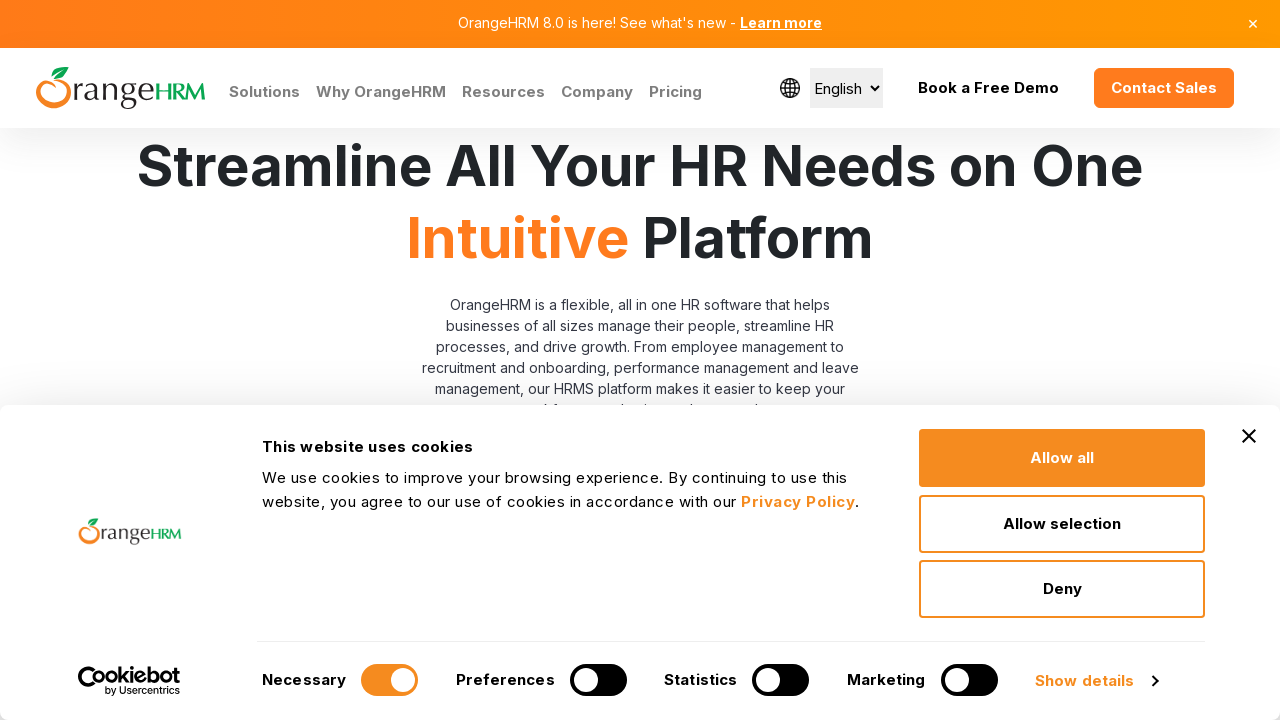

Closed child window
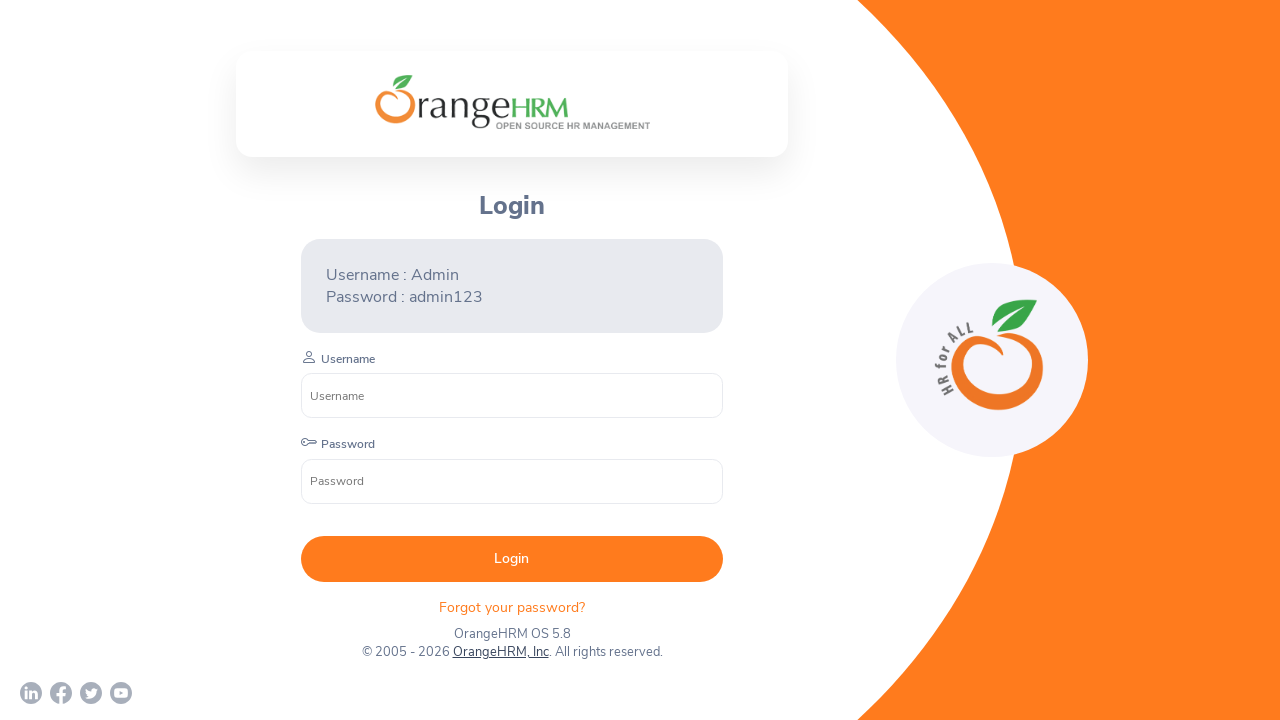

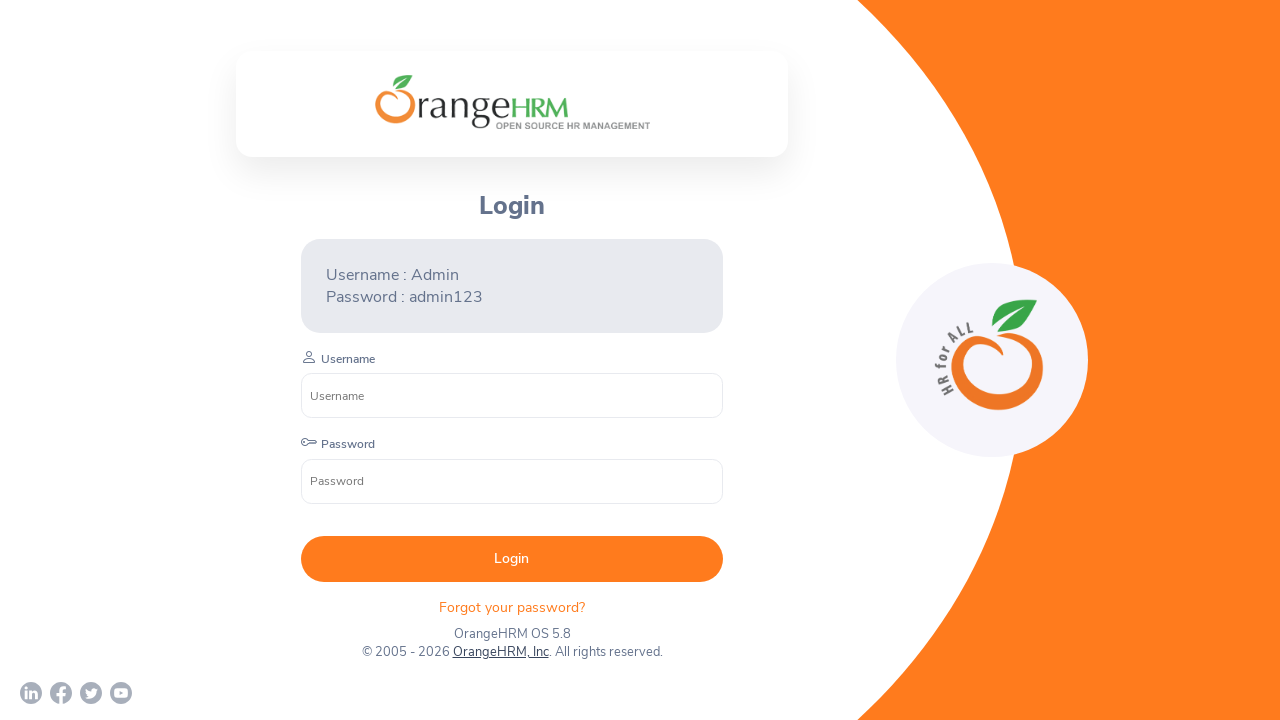